Tests the Tabs widget by clicking through different tab panels multiple times

Starting URL: https://demoqa.com/widgets

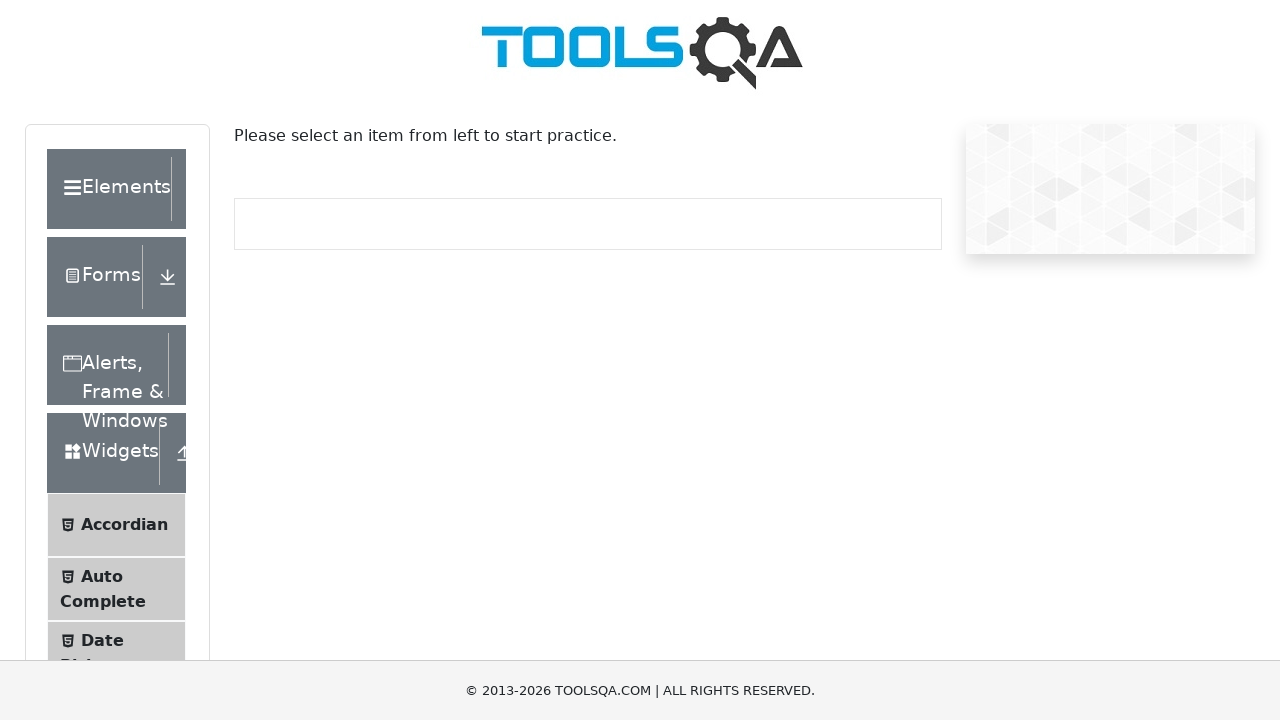

Clicked on Tabs menu item at (116, 360) on li:has-text("Tabs")
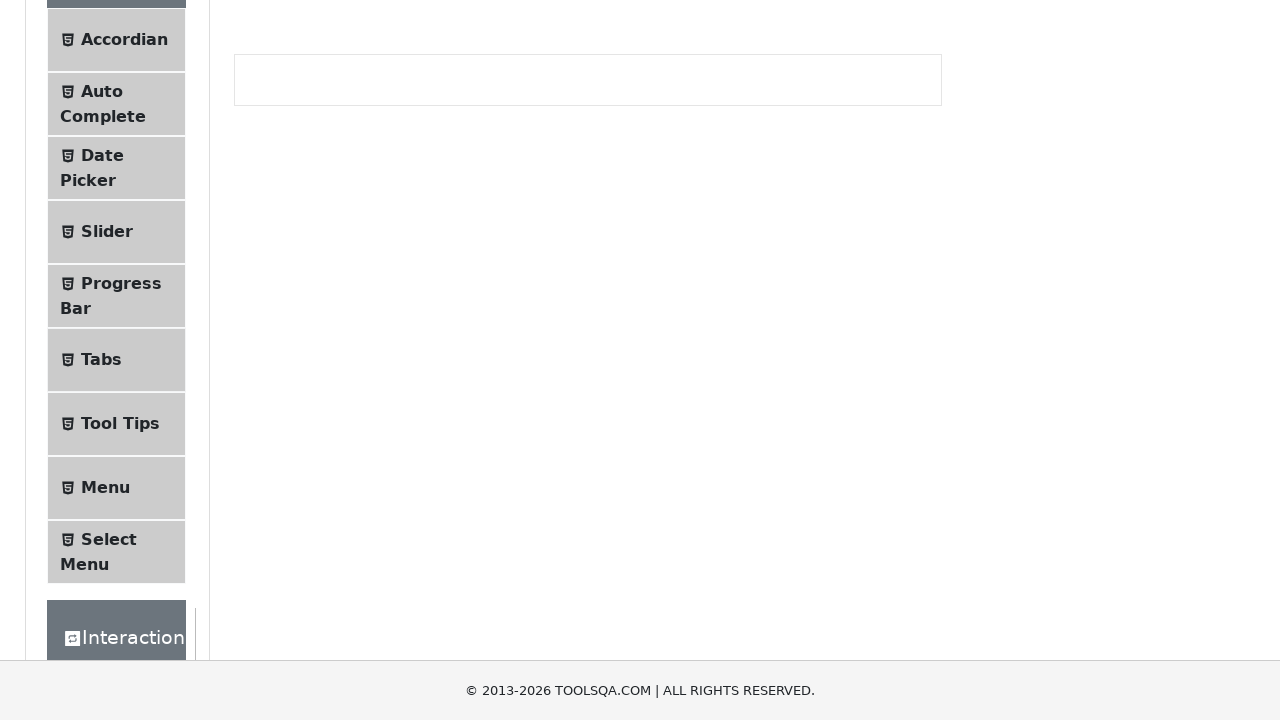

Clicked on 'What' tab panel at (588, 84) on #demo-tabpane-what
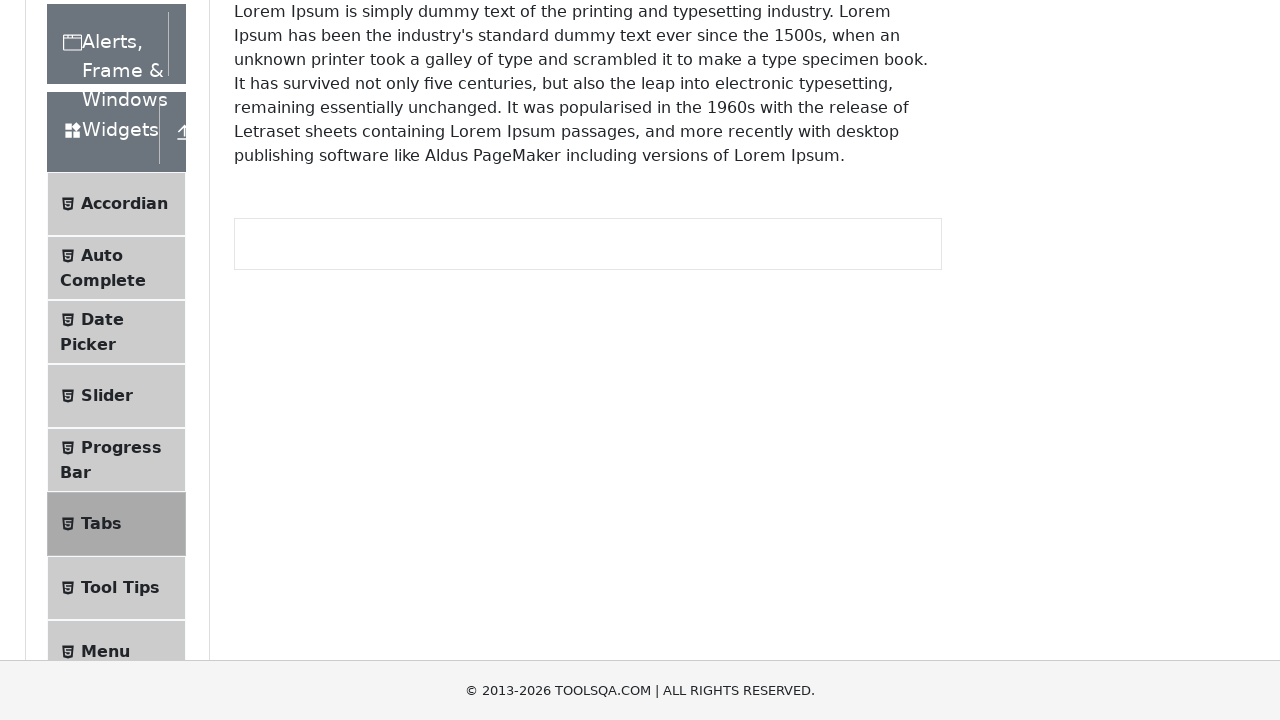

Clicked on 'Origin' tab at (351, 284) on #demo-tab-origin
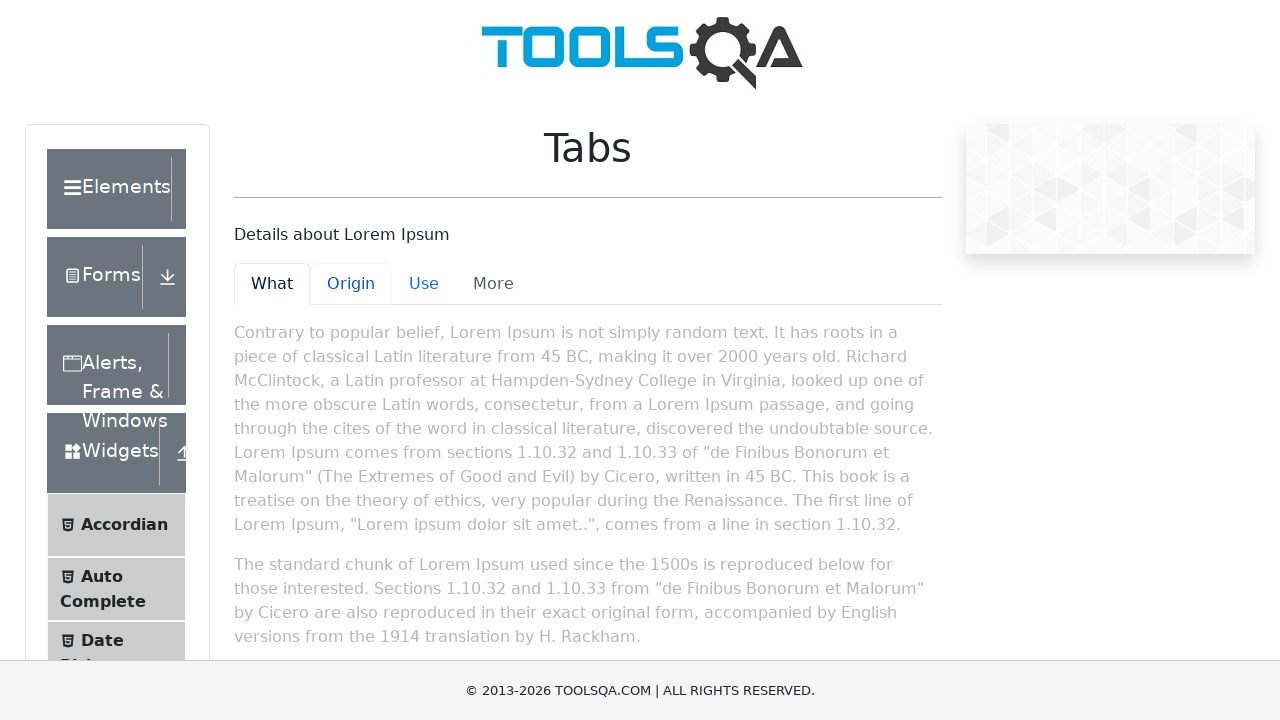

Clicked on 'Use' tab at (424, 284) on #demo-tab-use
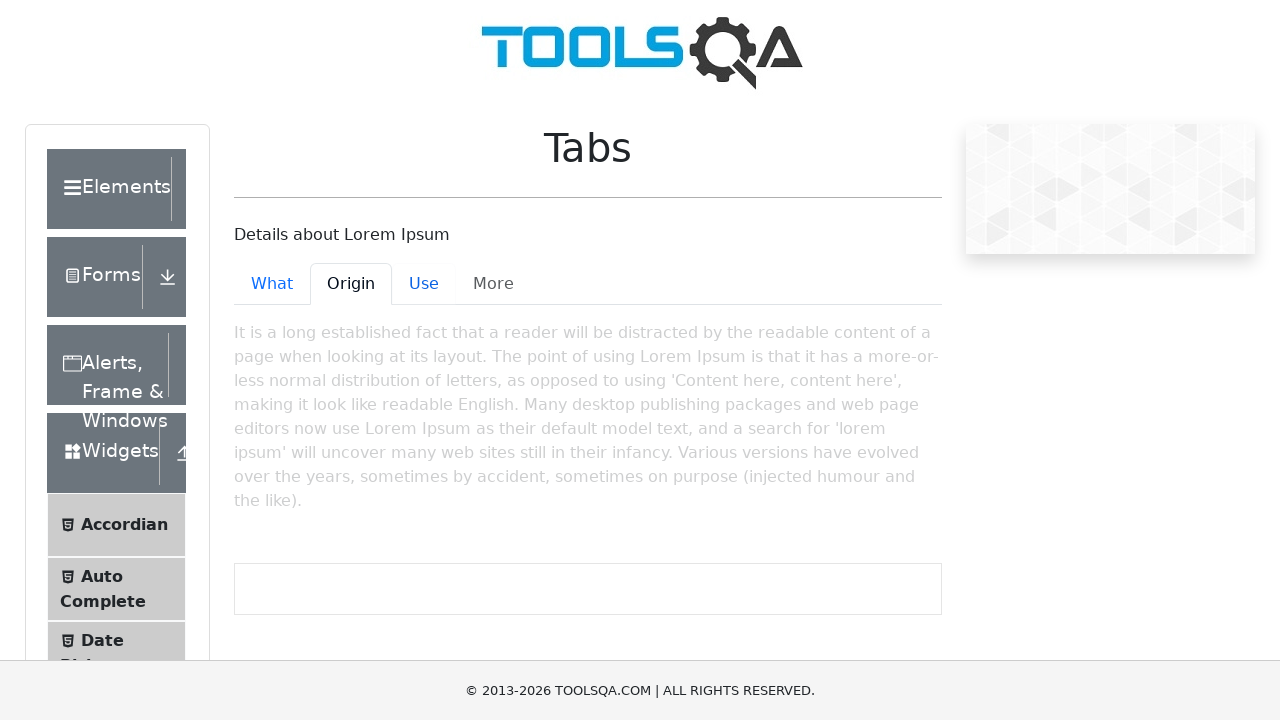

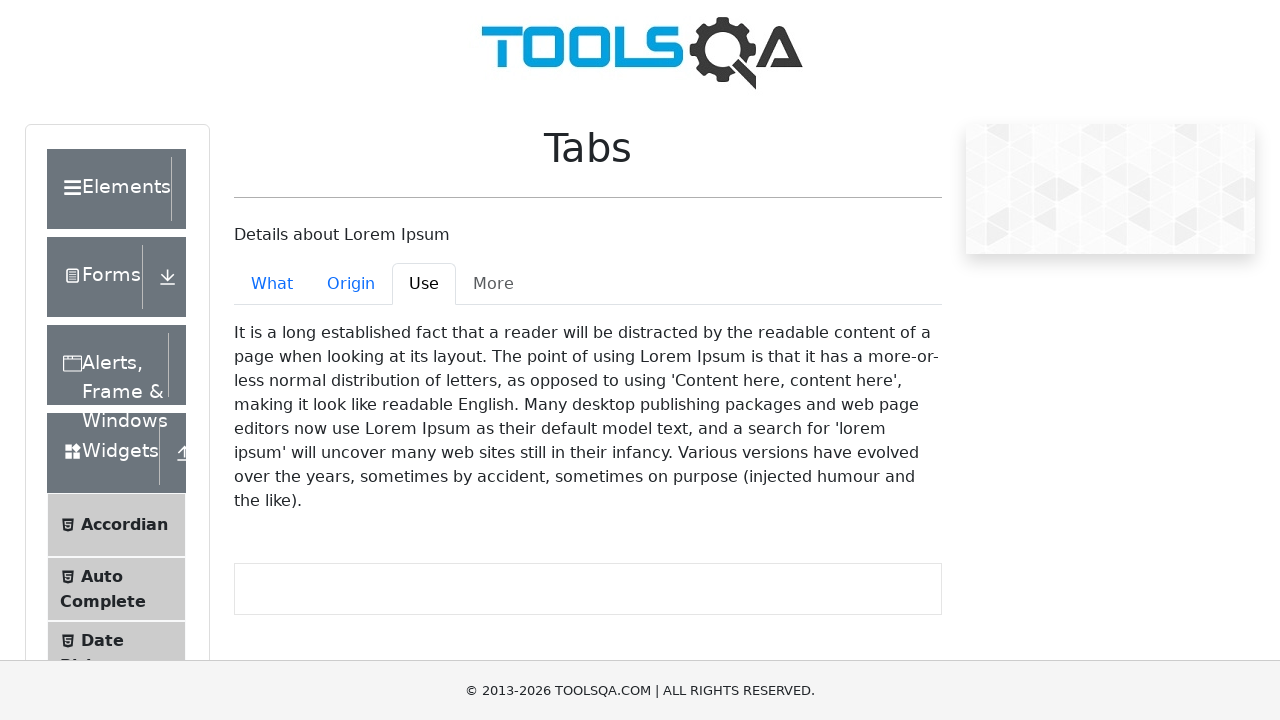